Tests date picker functionality by selecting a date from calendar widget

Starting URL: https://testautomationpractice.blogspot.com/

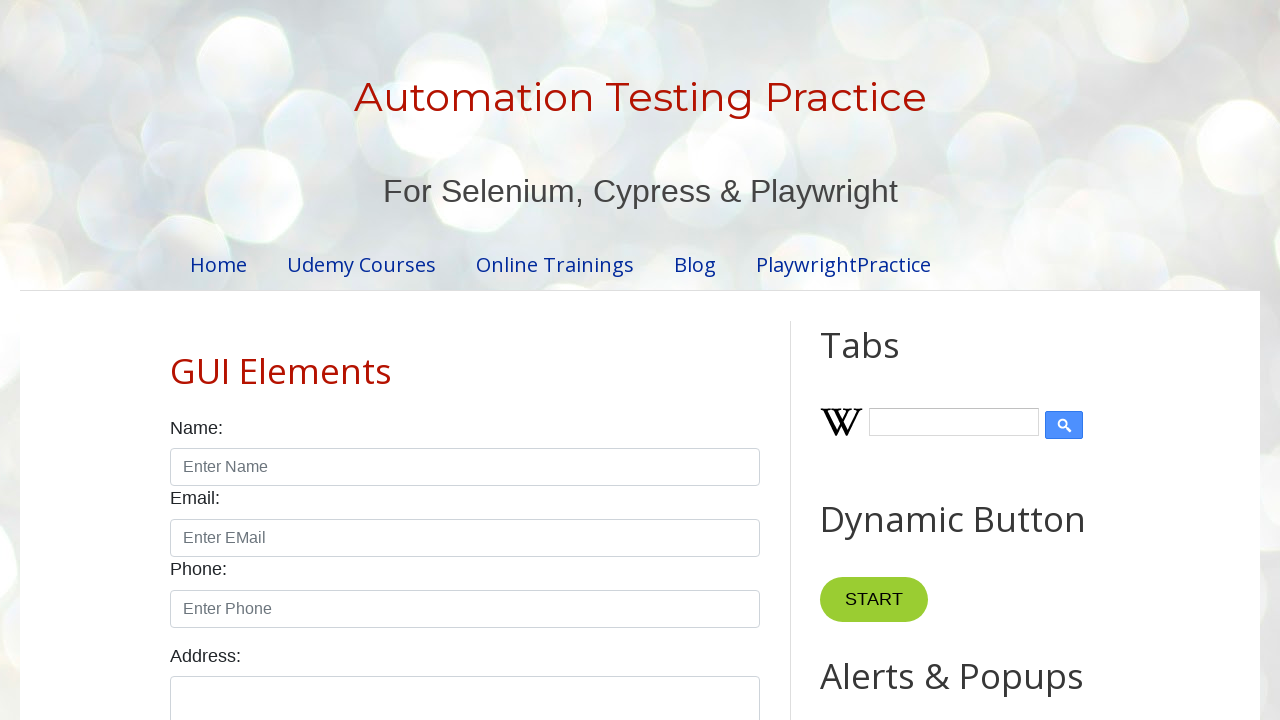

Clicked datepicker input to open calendar widget at (515, 360) on #datepicker
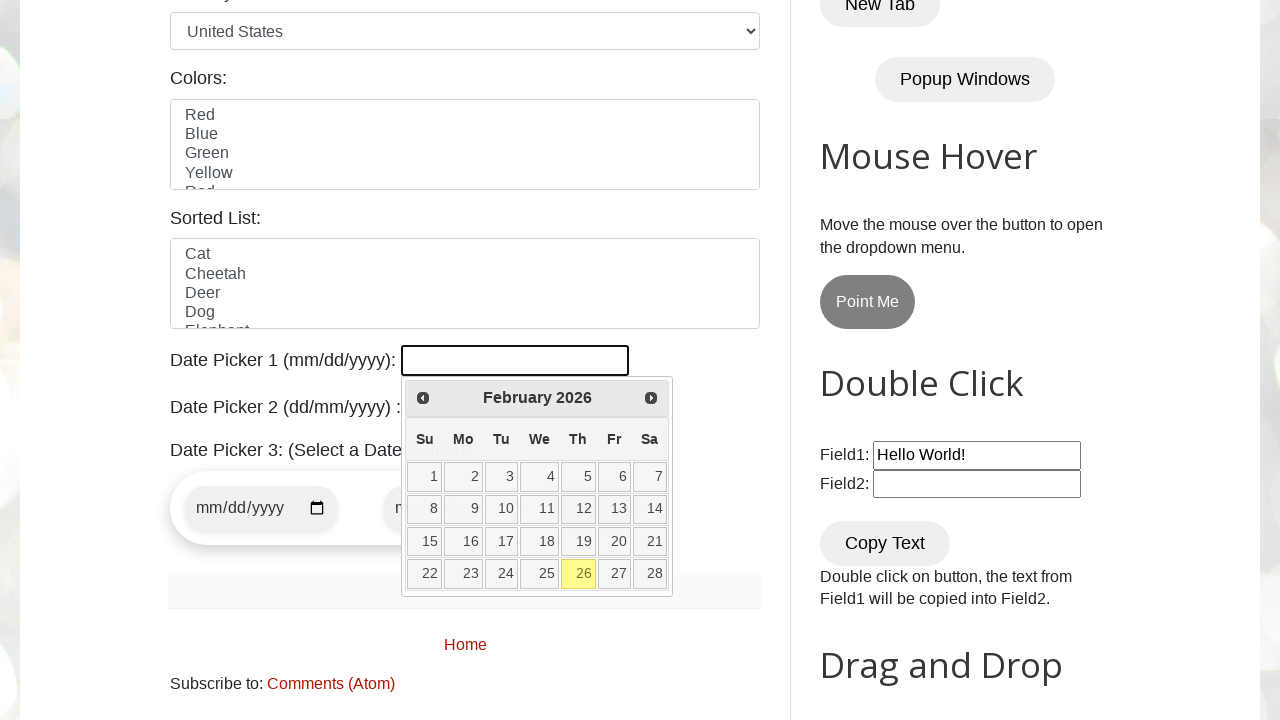

Selected day 20 from the calendar at (537, 504) on .ui-datepicker-calendar:has-text("20")
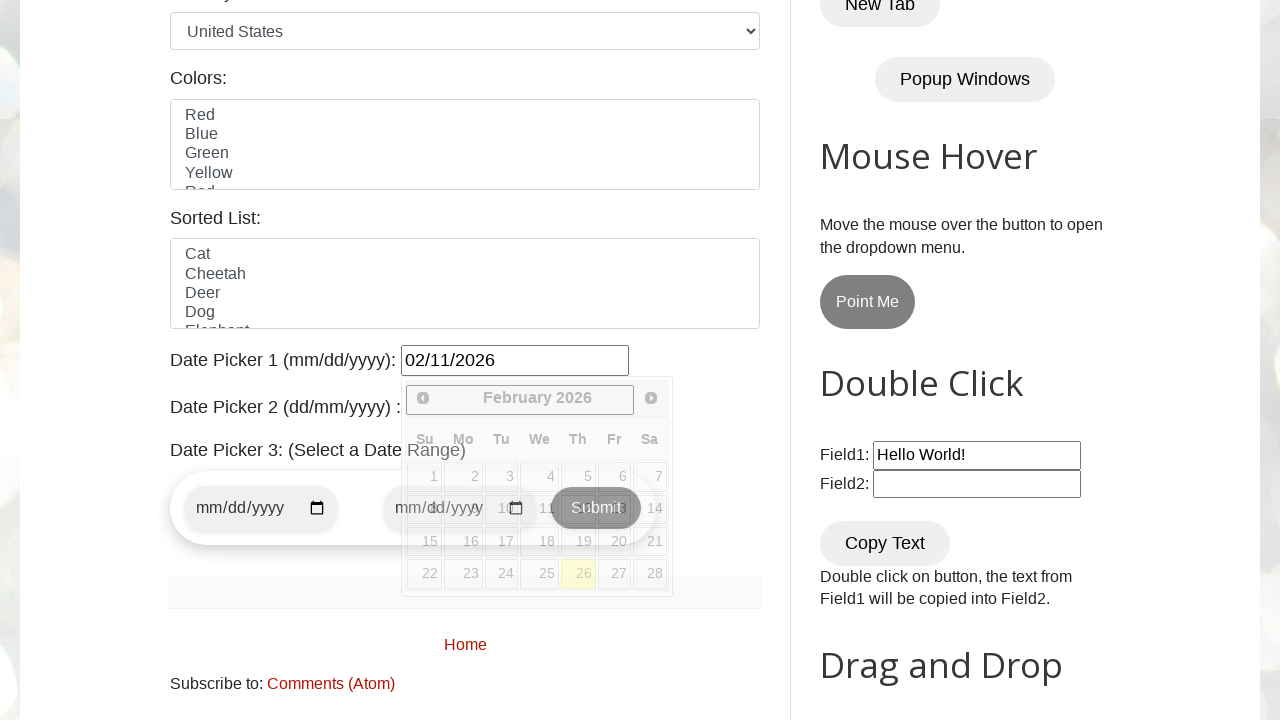

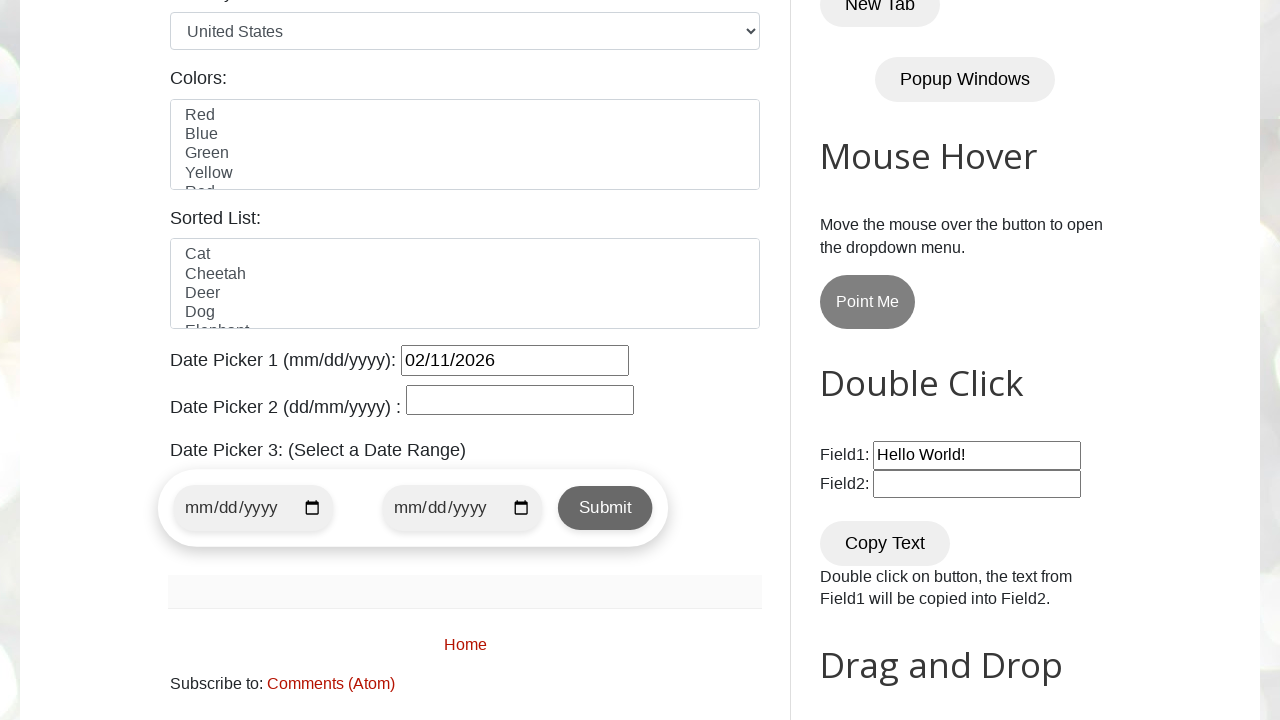